Clicks a button to set a cookie and verifies multiple cookie properties including name, value, httpOnly, secure, domain, and path

Starting URL: https://example.cypress.io/commands/cookies

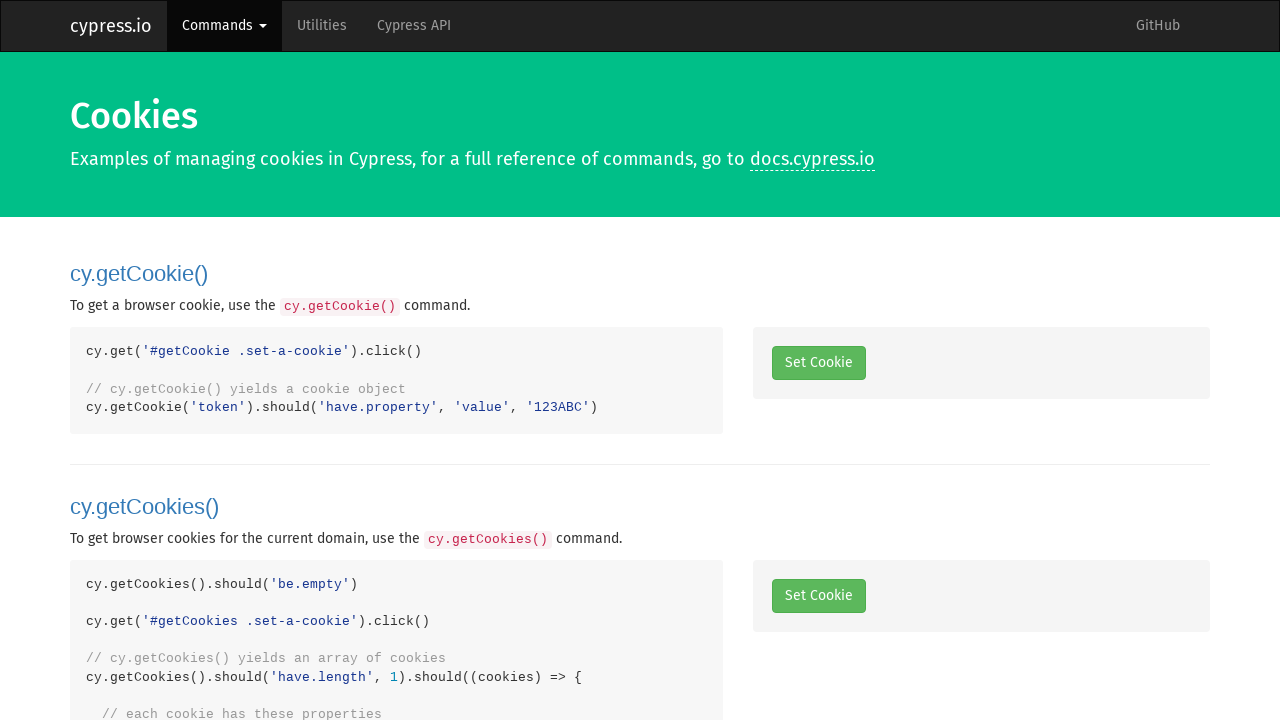

Cleared all cookies from context
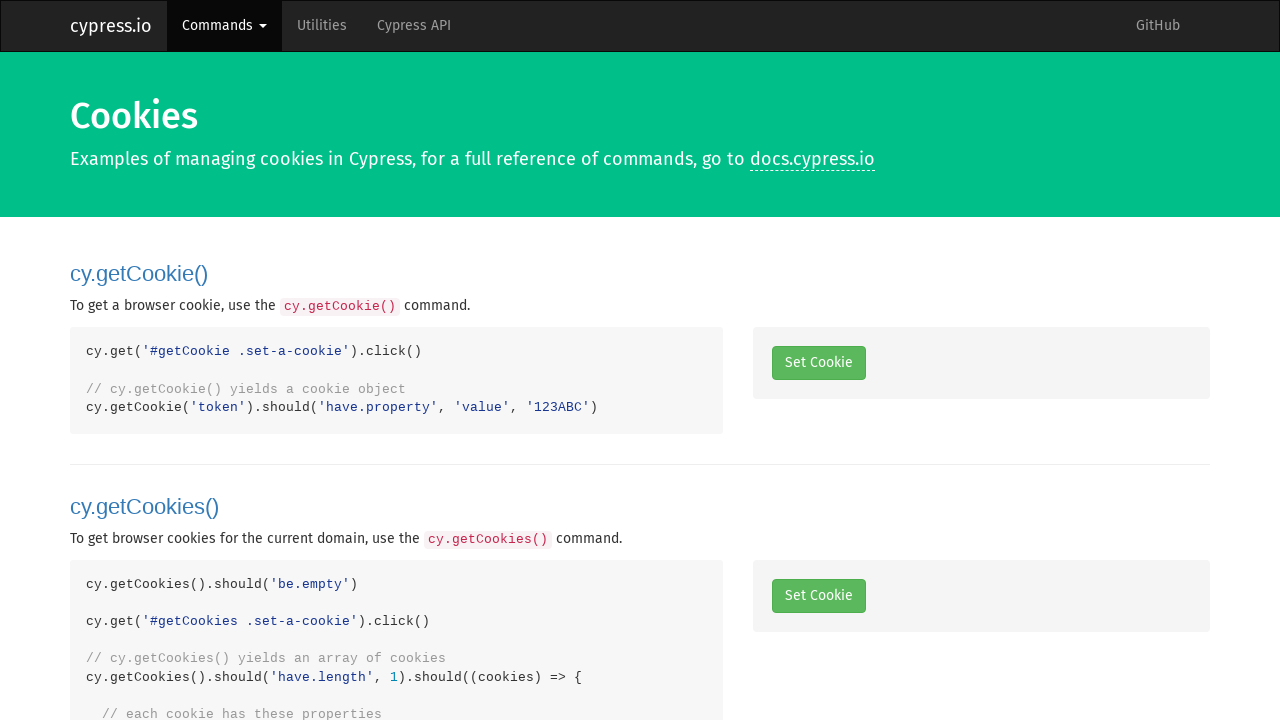

Verified no cookies exist initially
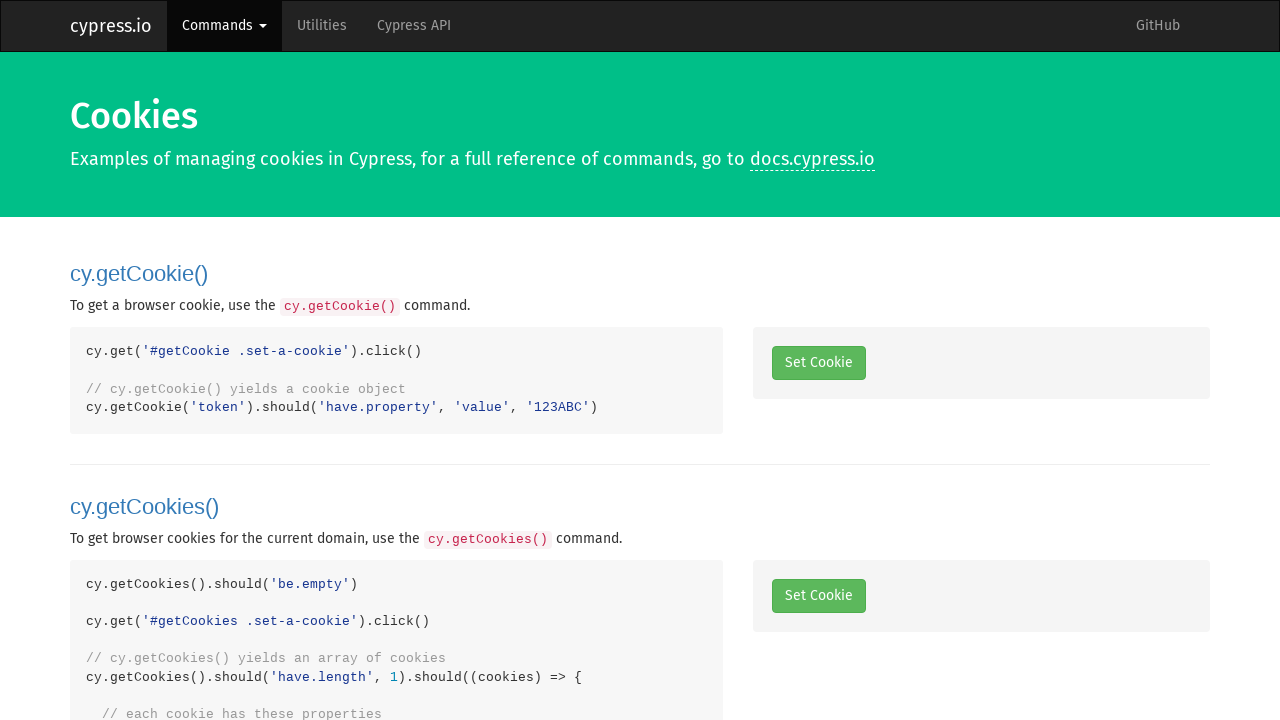

Clicked button to set a cookie at (818, 363) on #getCookie .set-a-cookie
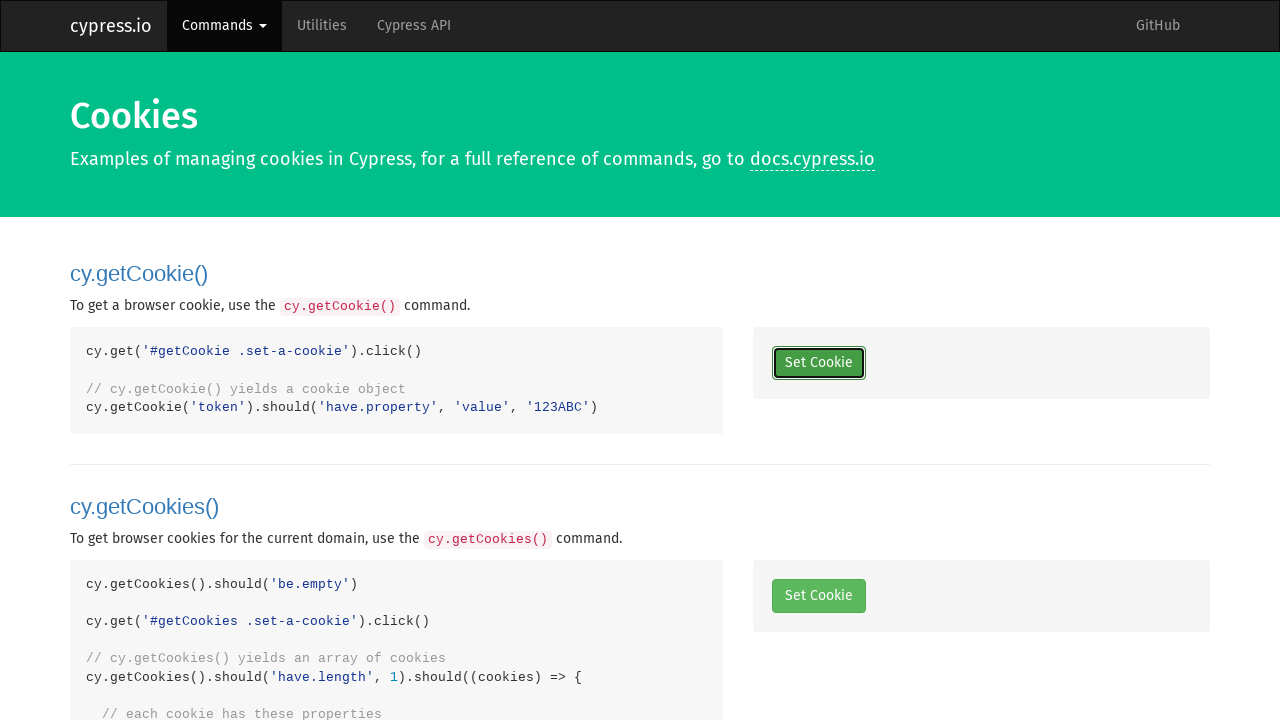

Verified exactly one cookie exists
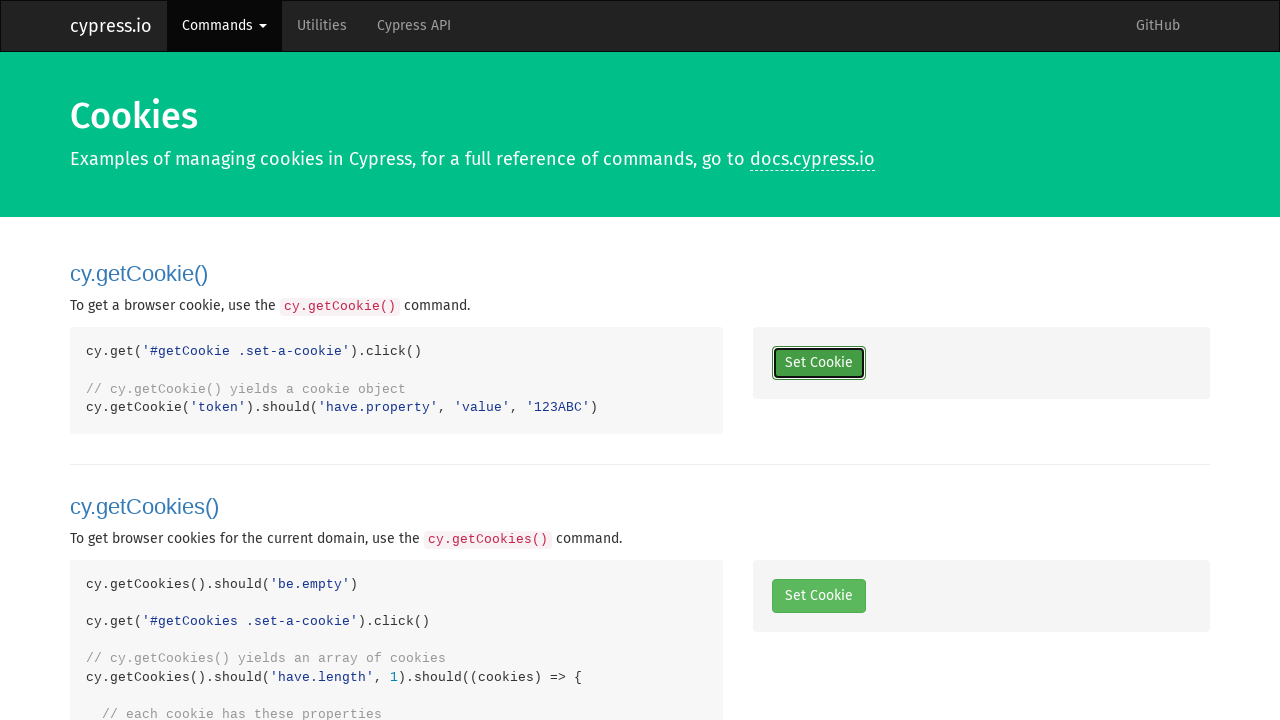

Verified cookie name is 'token'
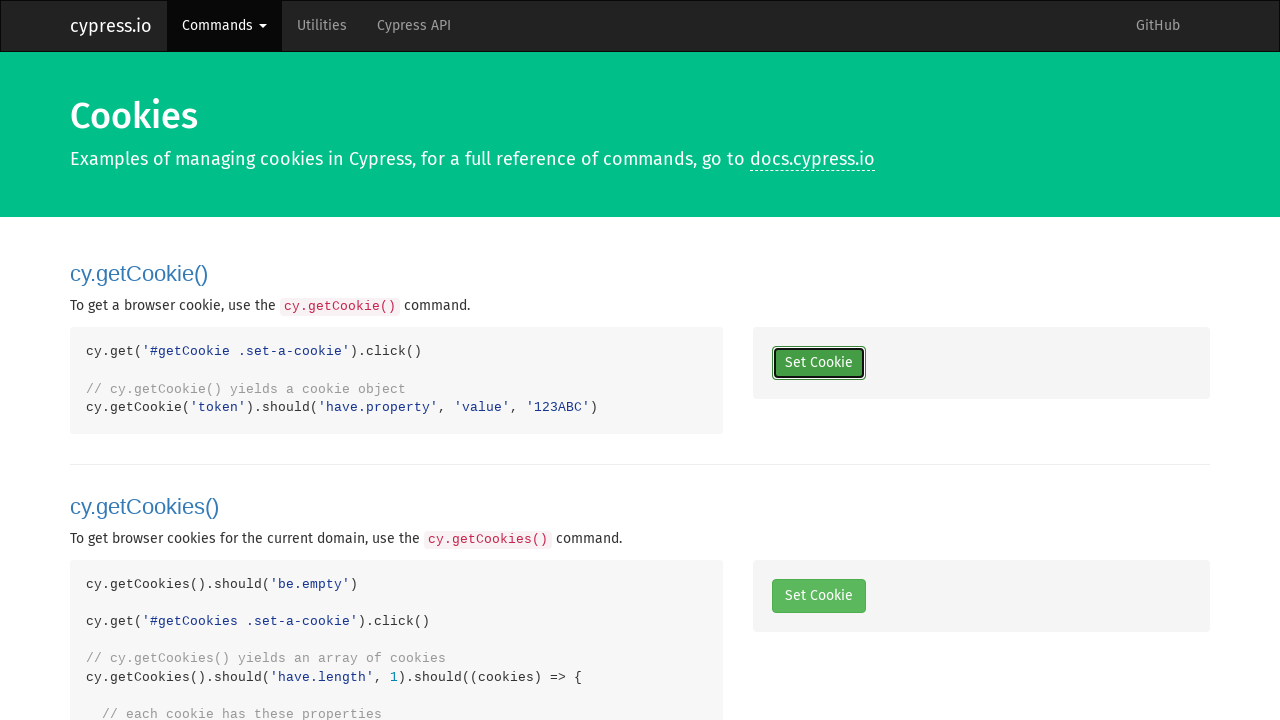

Verified cookie value is '123ABC'
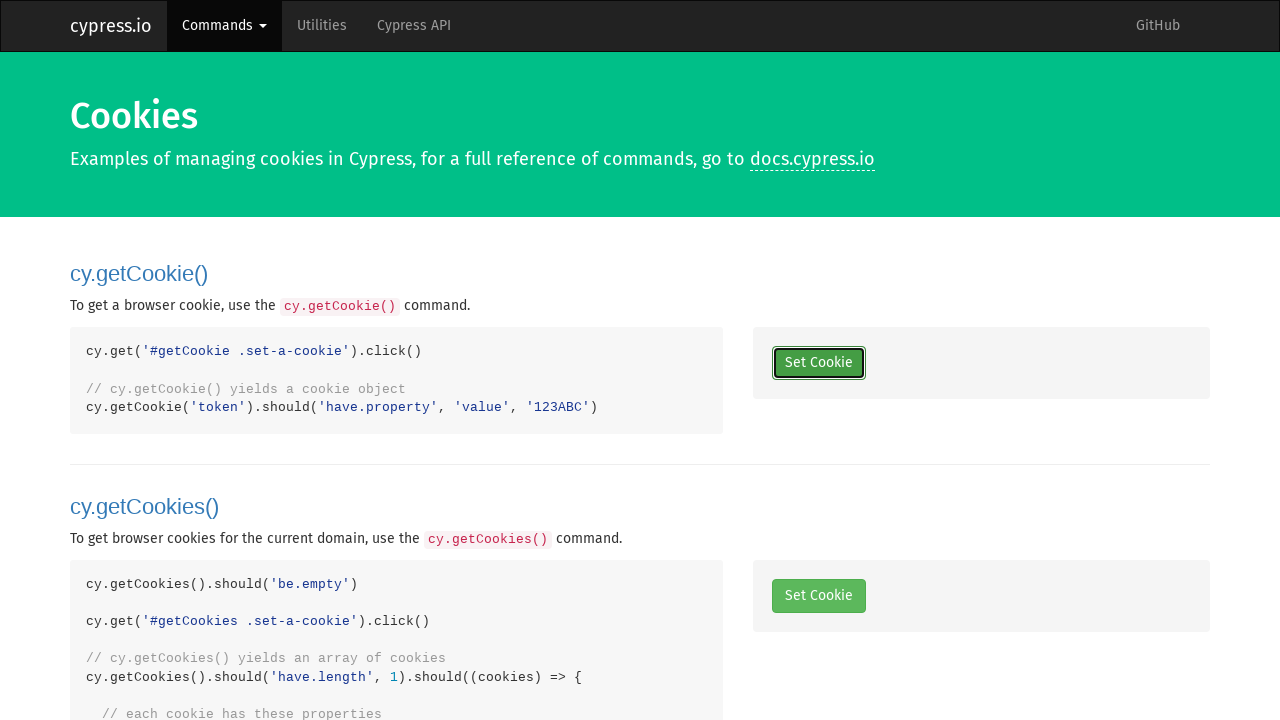

Verified cookie httpOnly property is False
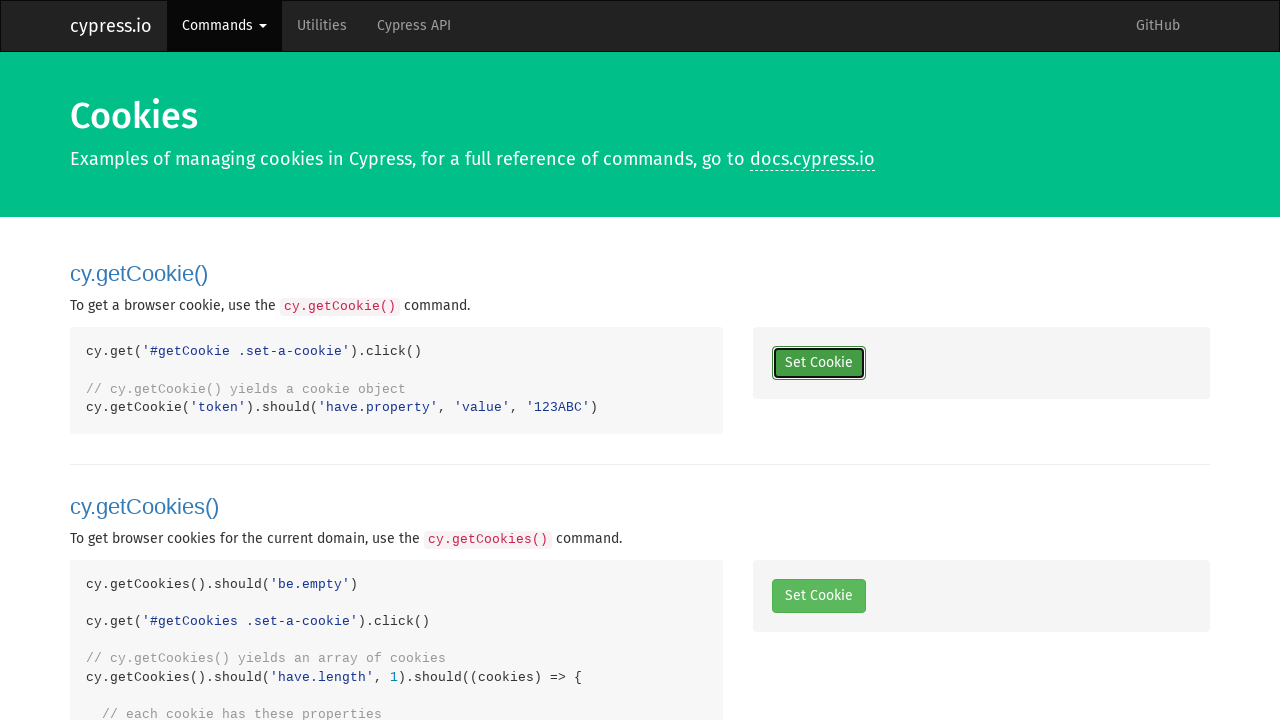

Verified cookie secure property is False
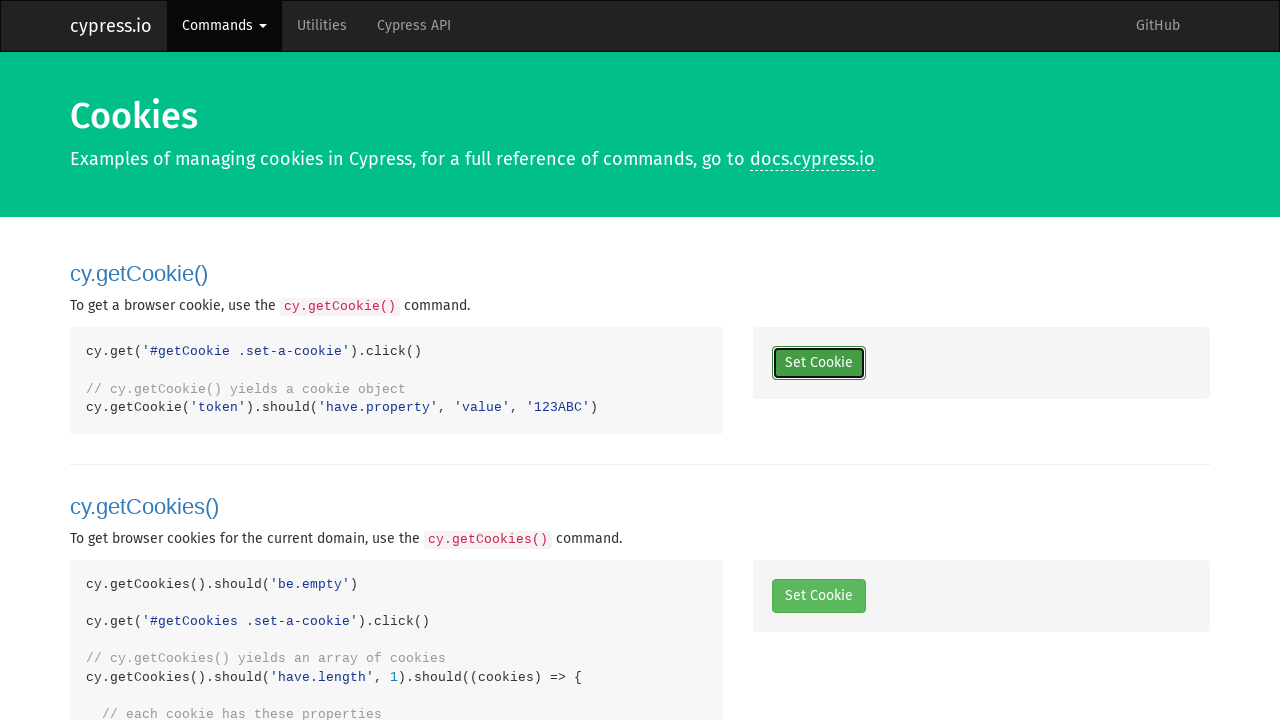

Verified cookie domain property exists
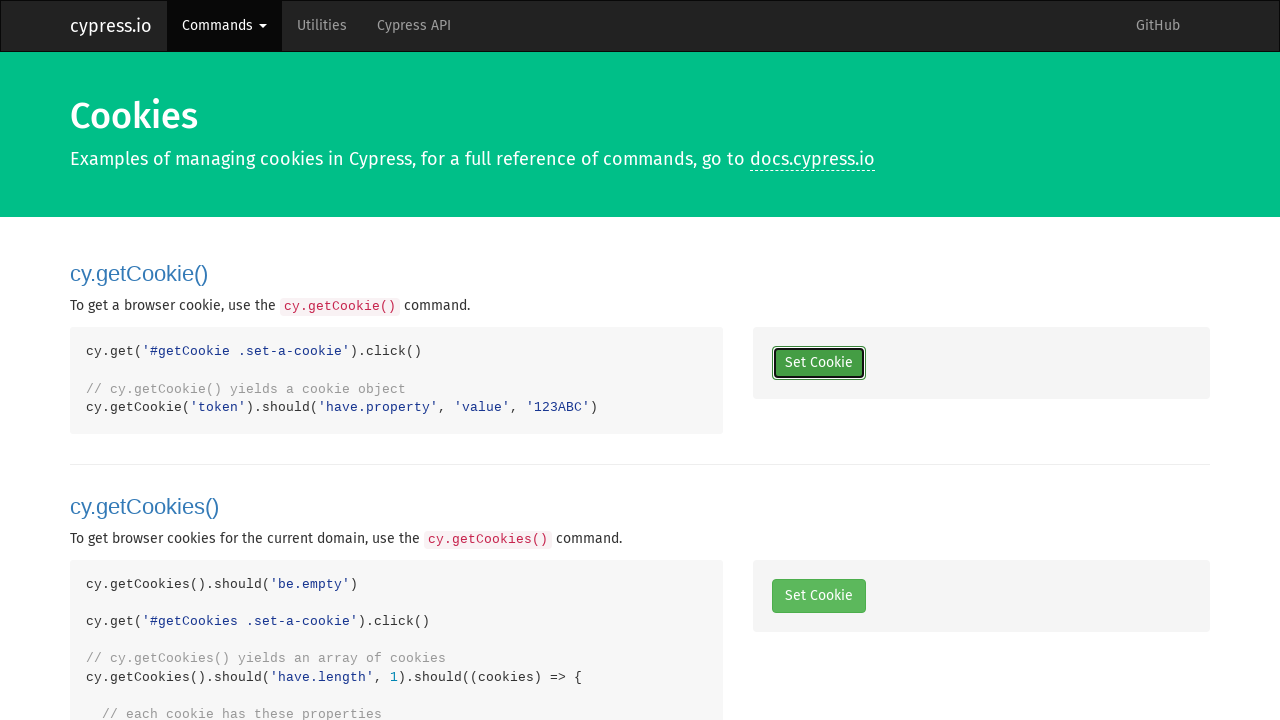

Verified cookie path property exists
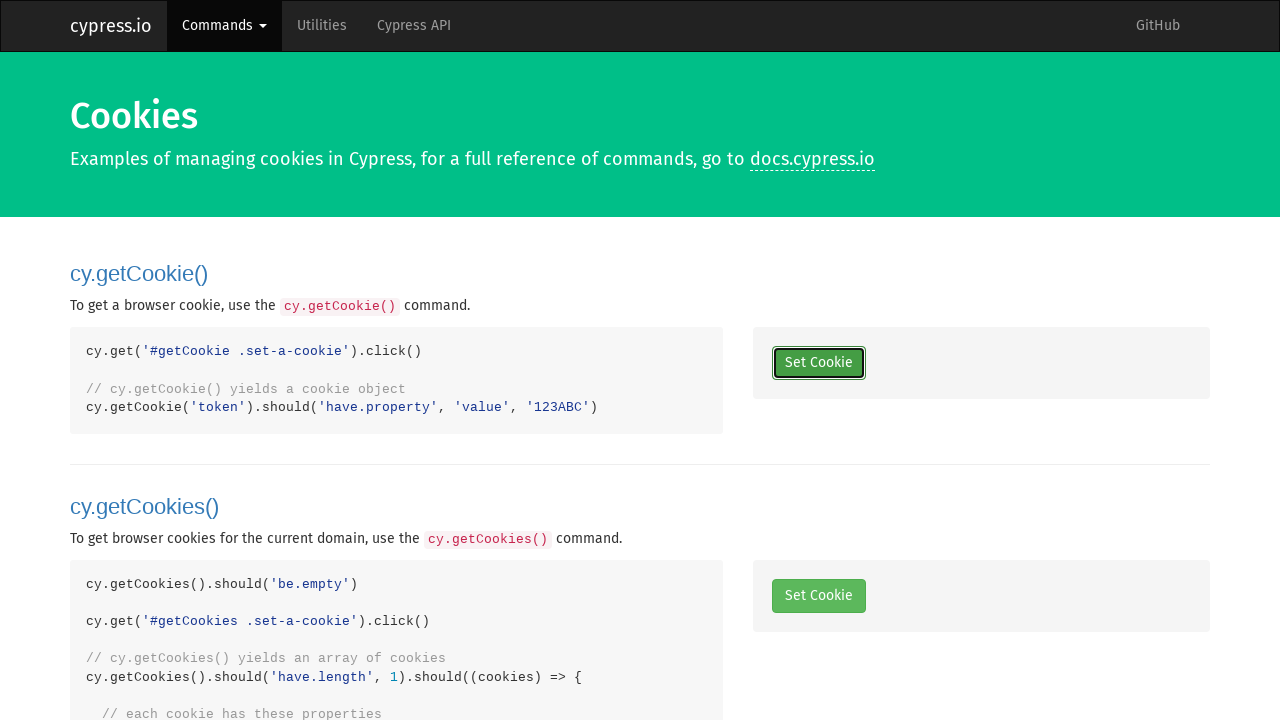

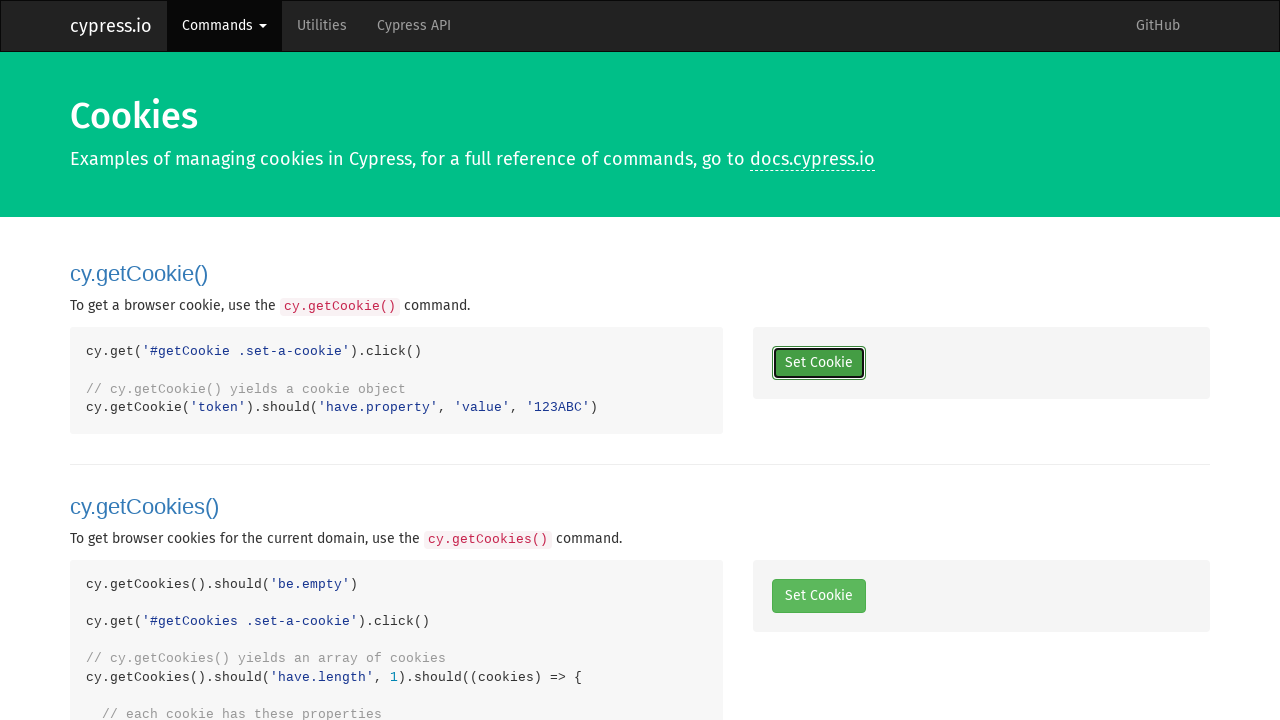